Tests dynamic passenger selection dropdown by incrementing adult, child, and infant counts

Starting URL: https://www.rahulshettyacademy.com/dropdownsPractise/

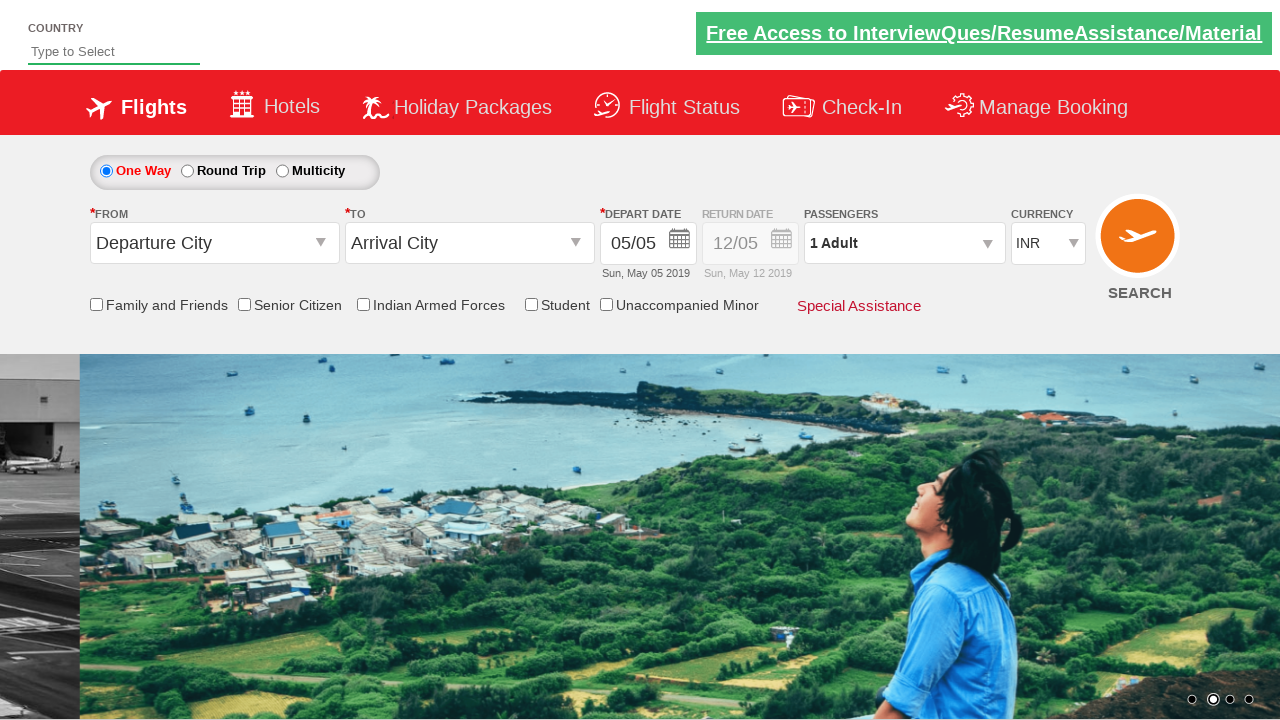

Opened passenger selection dropdown at (904, 243) on div#divpaxinfo
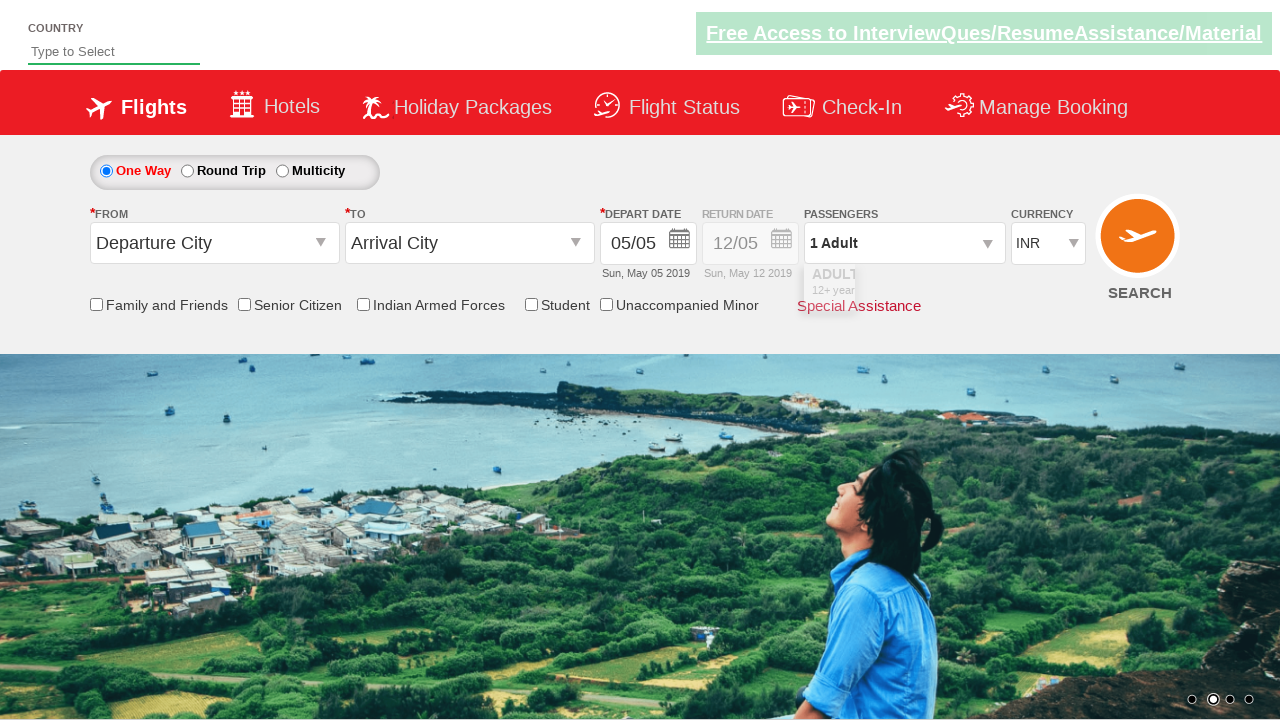

Incremented adult count (1st click) at (982, 288) on #hrefIncAdt
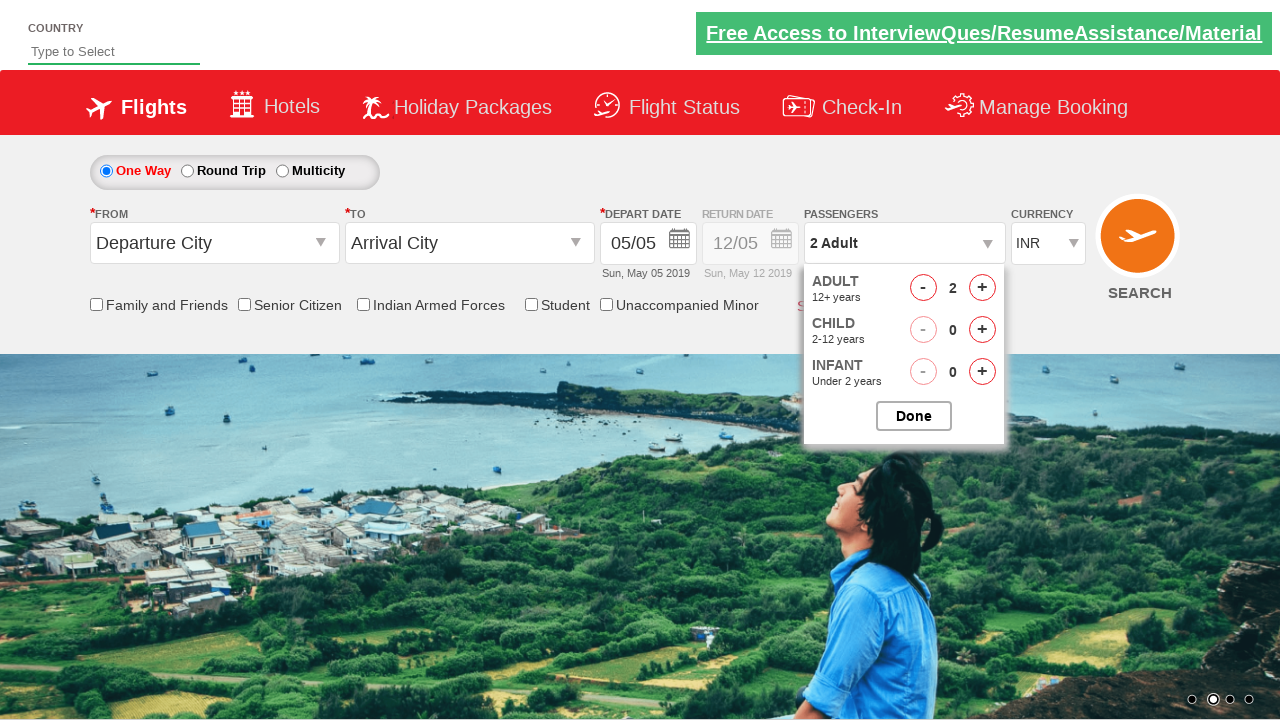

Incremented adult count (2nd click) at (982, 288) on #hrefIncAdt
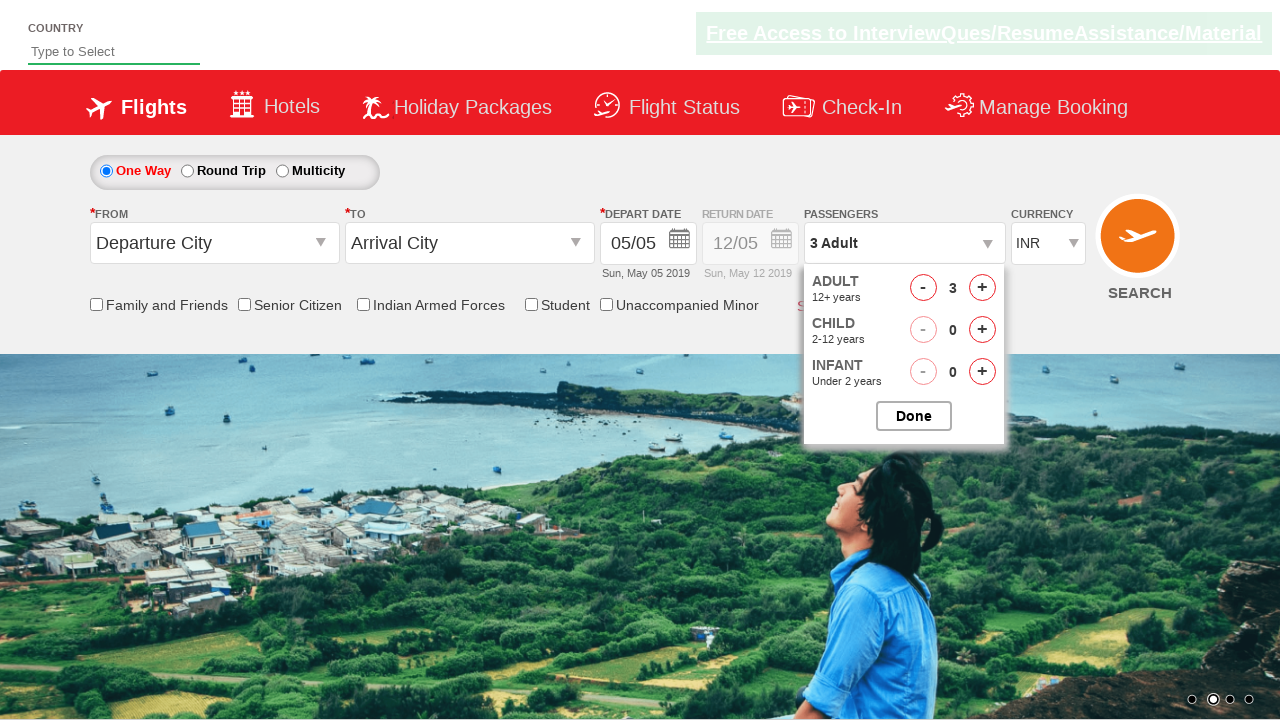

Incremented child count (1st click) at (982, 330) on #hrefIncChd
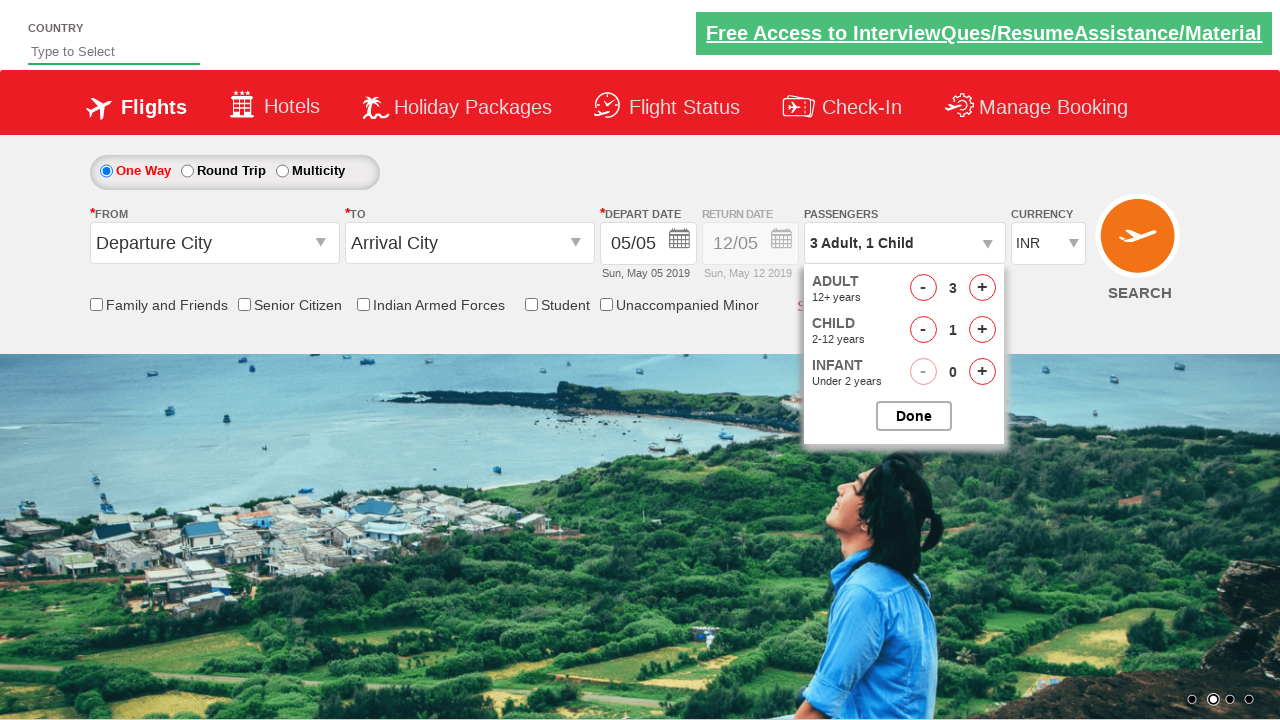

Incremented child count (2nd click) at (982, 330) on #hrefIncChd
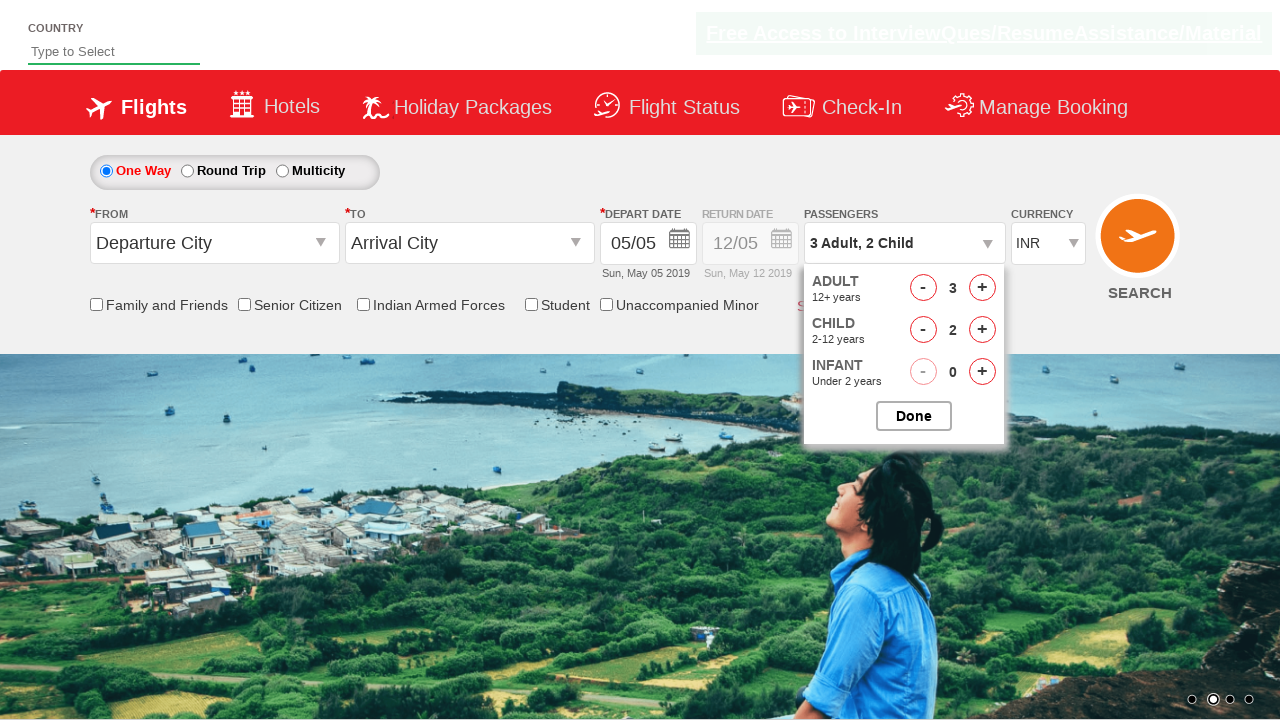

Incremented infant count (1st click) at (982, 372) on #hrefIncInf
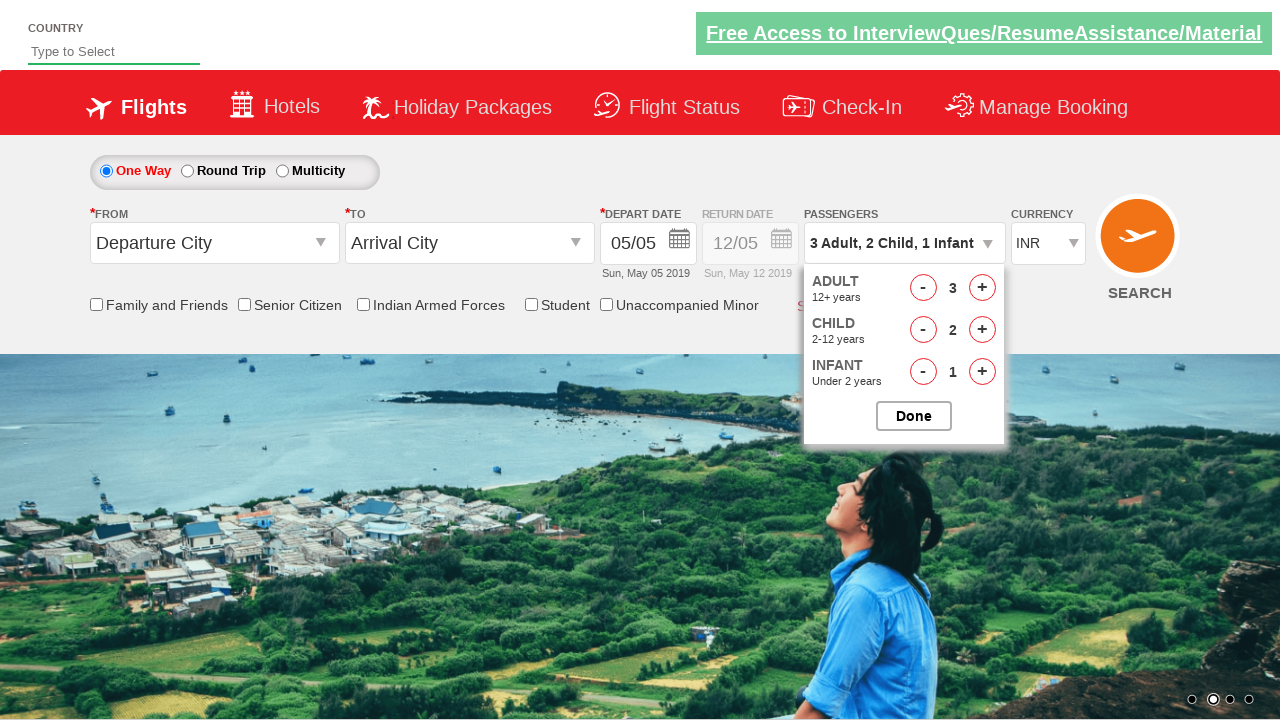

Incremented infant count (2nd click) at (982, 372) on #hrefIncInf
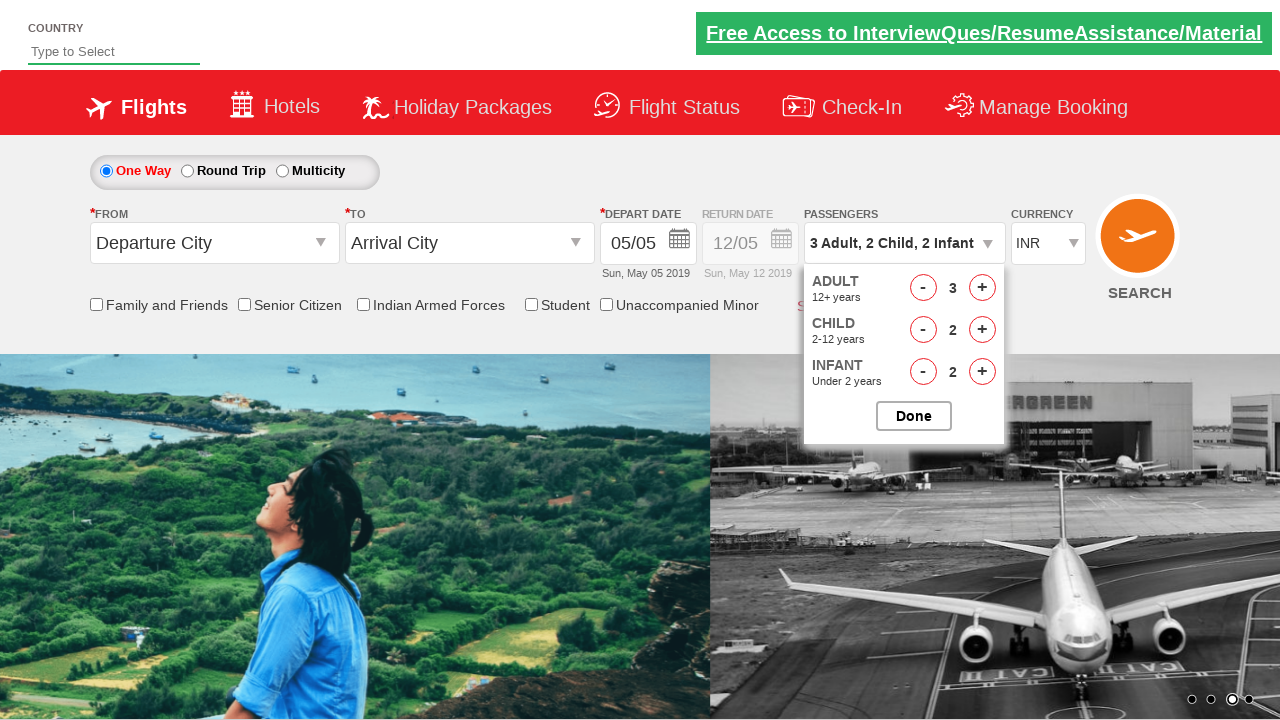

Closed passenger selection dropdown at (914, 416) on #btnclosepaxoption
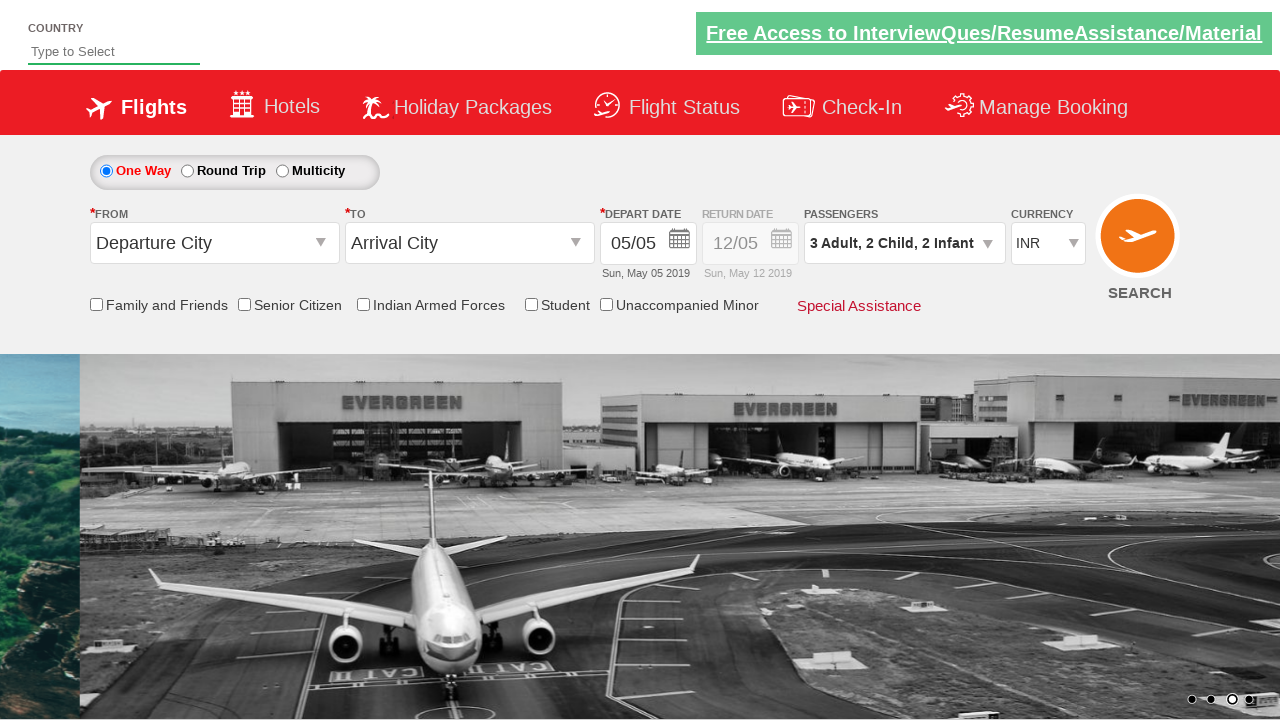

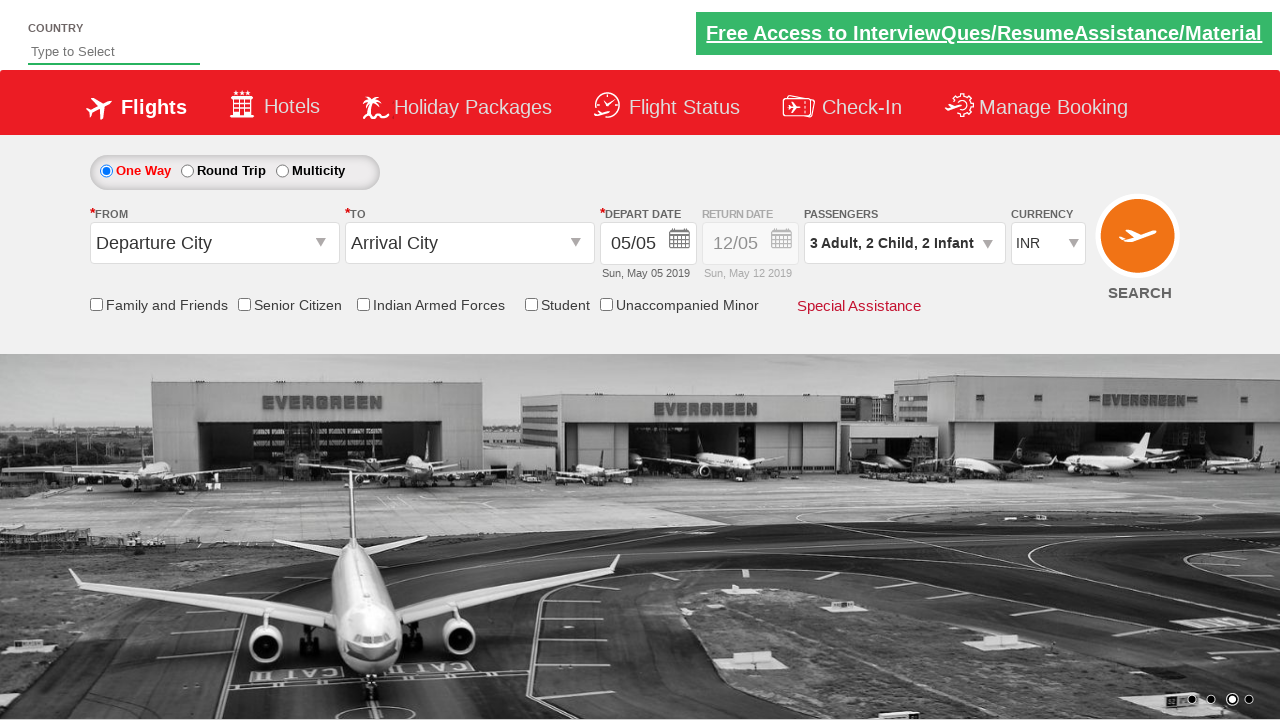